Tests dropdown selection functionality by selecting options using different methods - by index, visible text, and value

Starting URL: https://rahulshettyacademy.com/dropdownsPractise/

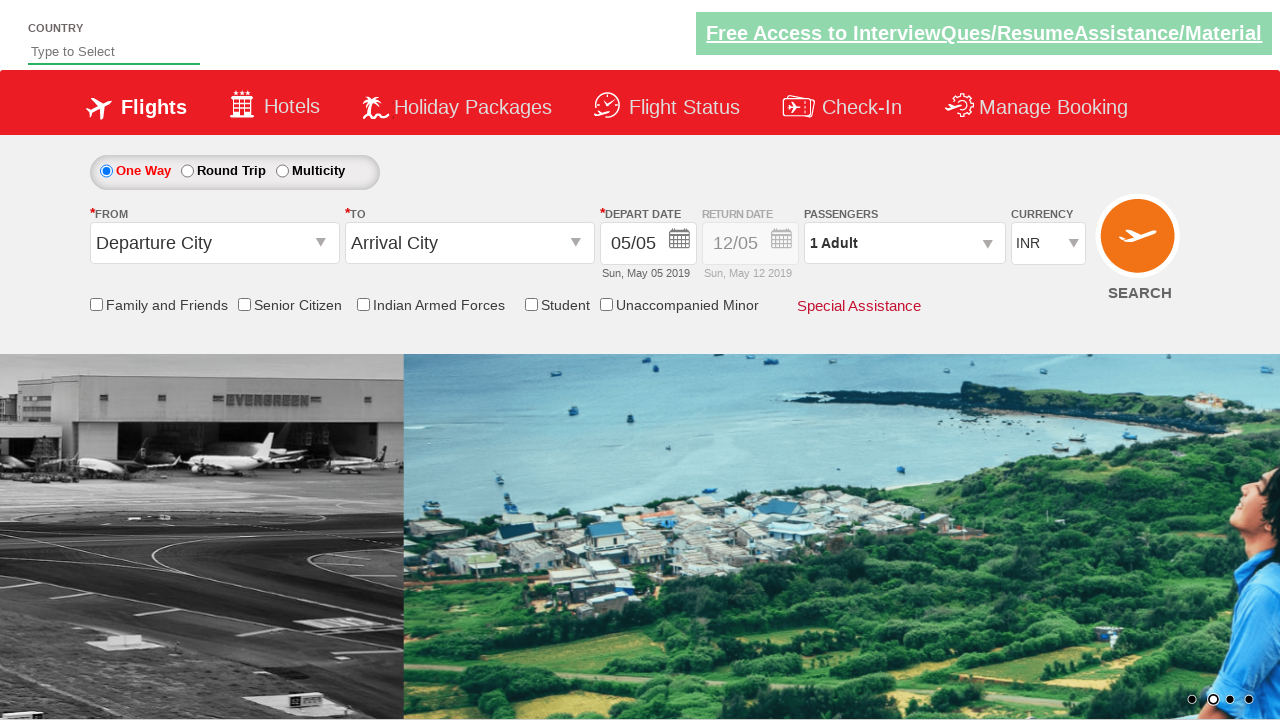

Selected currency dropdown option by index 3 (4th option) on select[name='ctl00$mainContent$DropDownListCurrency']
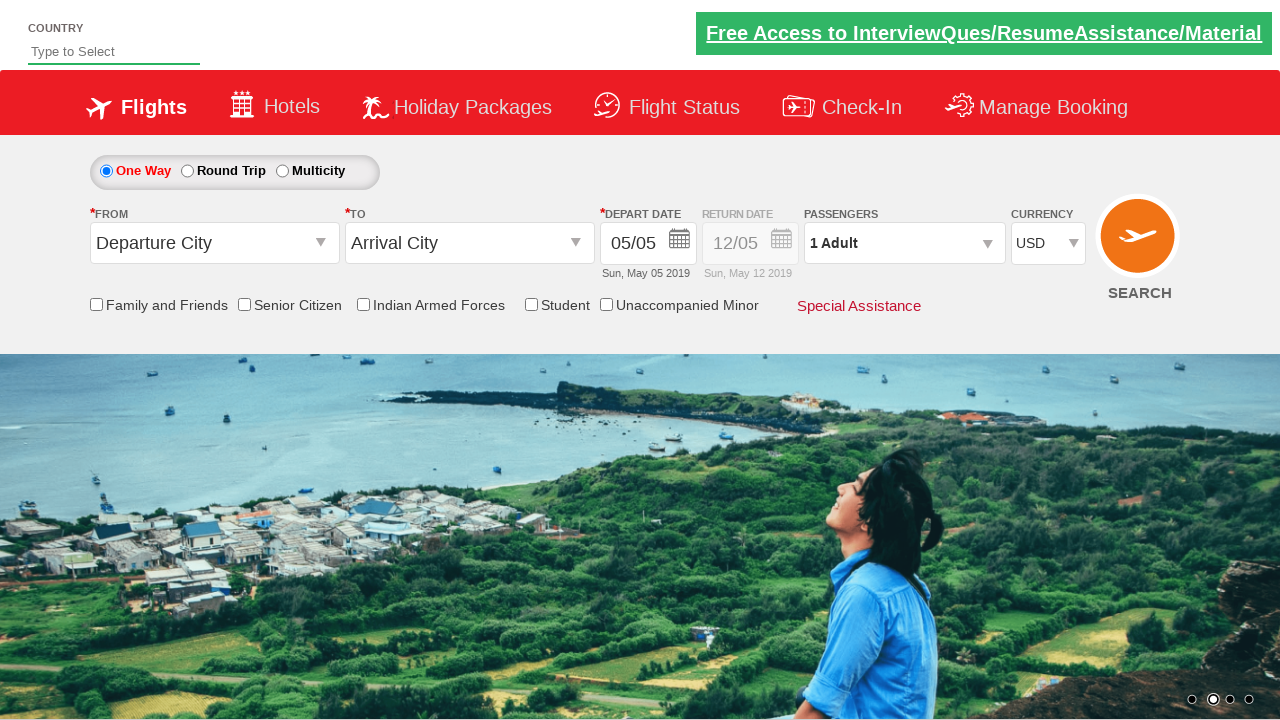

Selected currency dropdown option by visible text 'AED' on select[name='ctl00$mainContent$DropDownListCurrency']
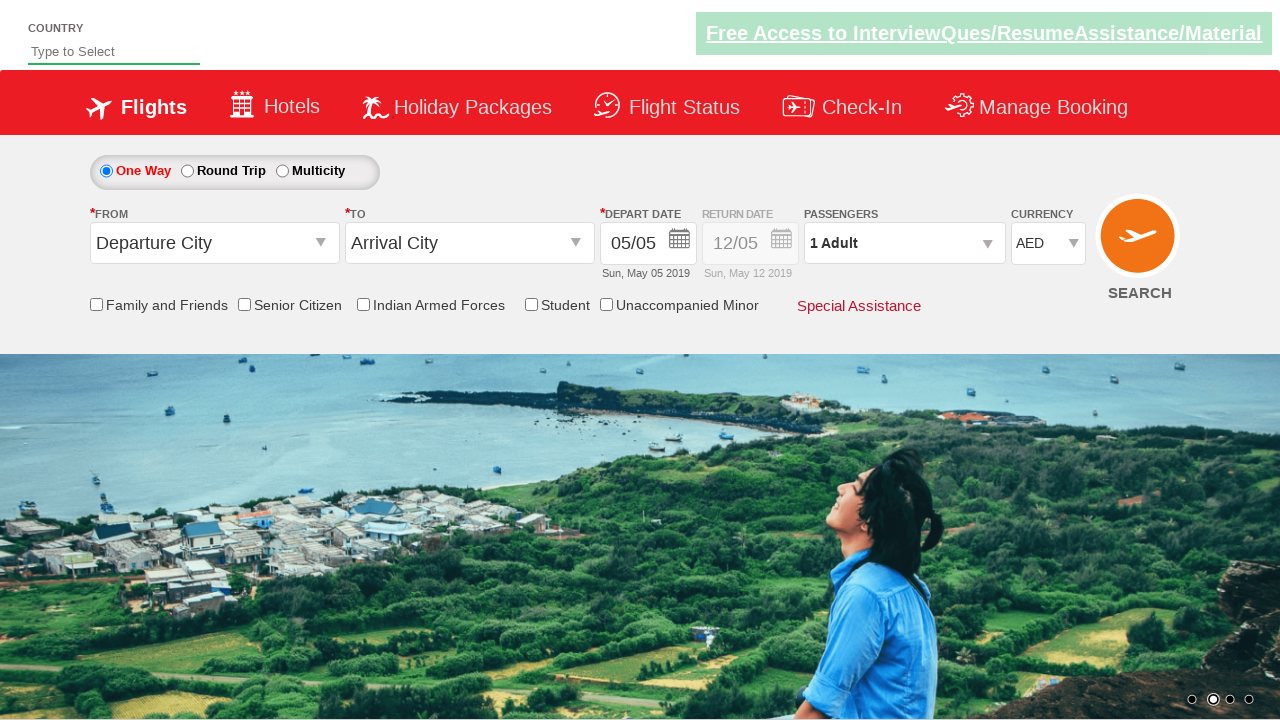

Selected currency dropdown option by value 'INR' on select[name='ctl00$mainContent$DropDownListCurrency']
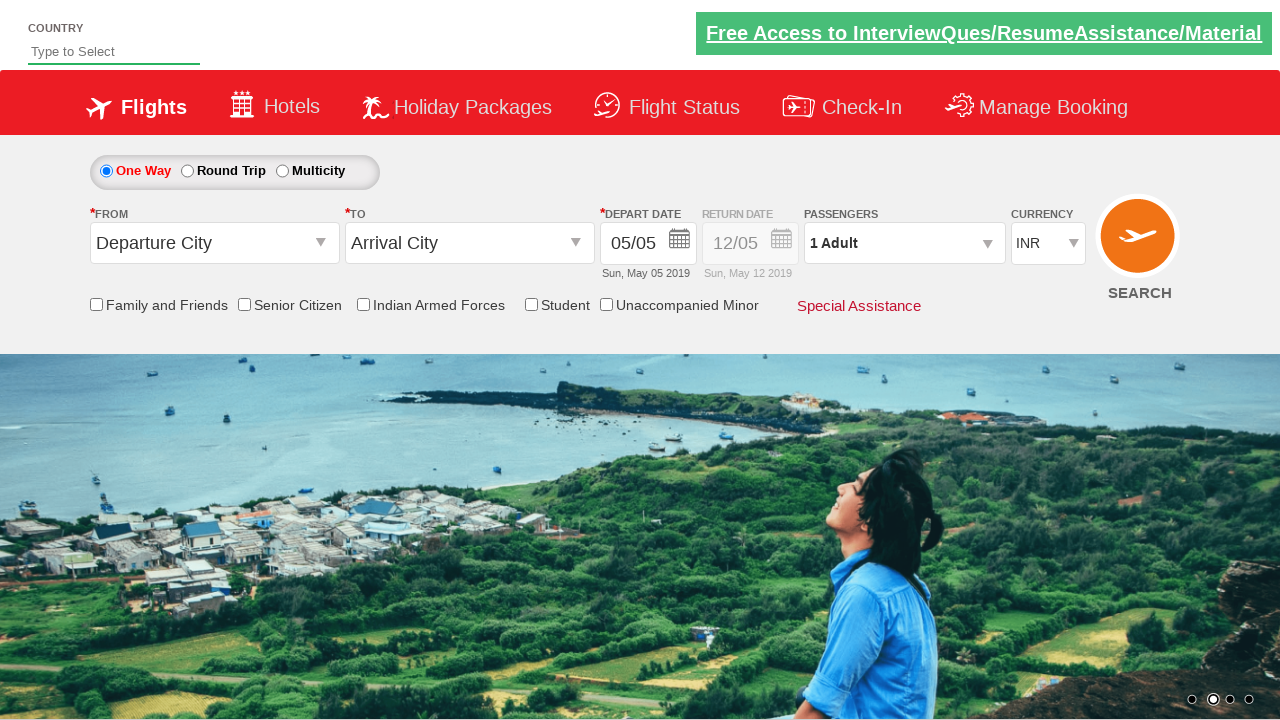

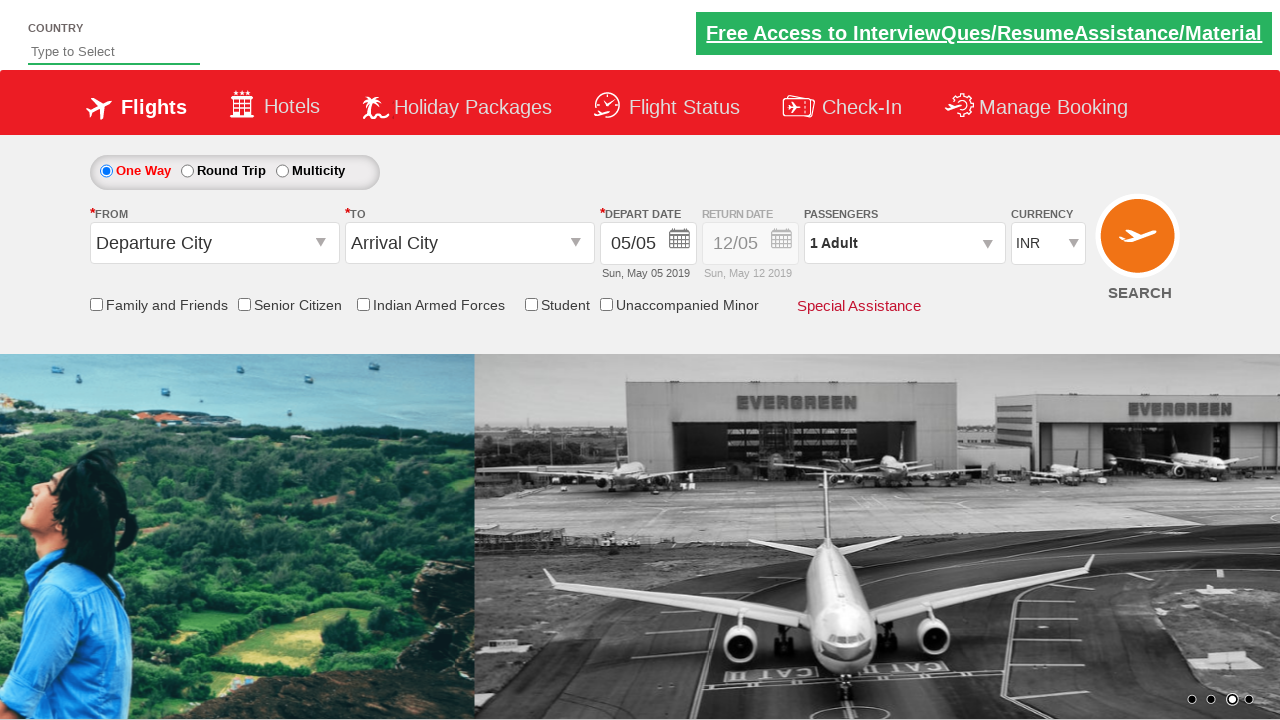